Tests the professor search functionality on a Korean university website by entering a professor's name in the search field and submitting the search

Starting URL: https://www.pcu.ac.kr/kor/28/addressBook

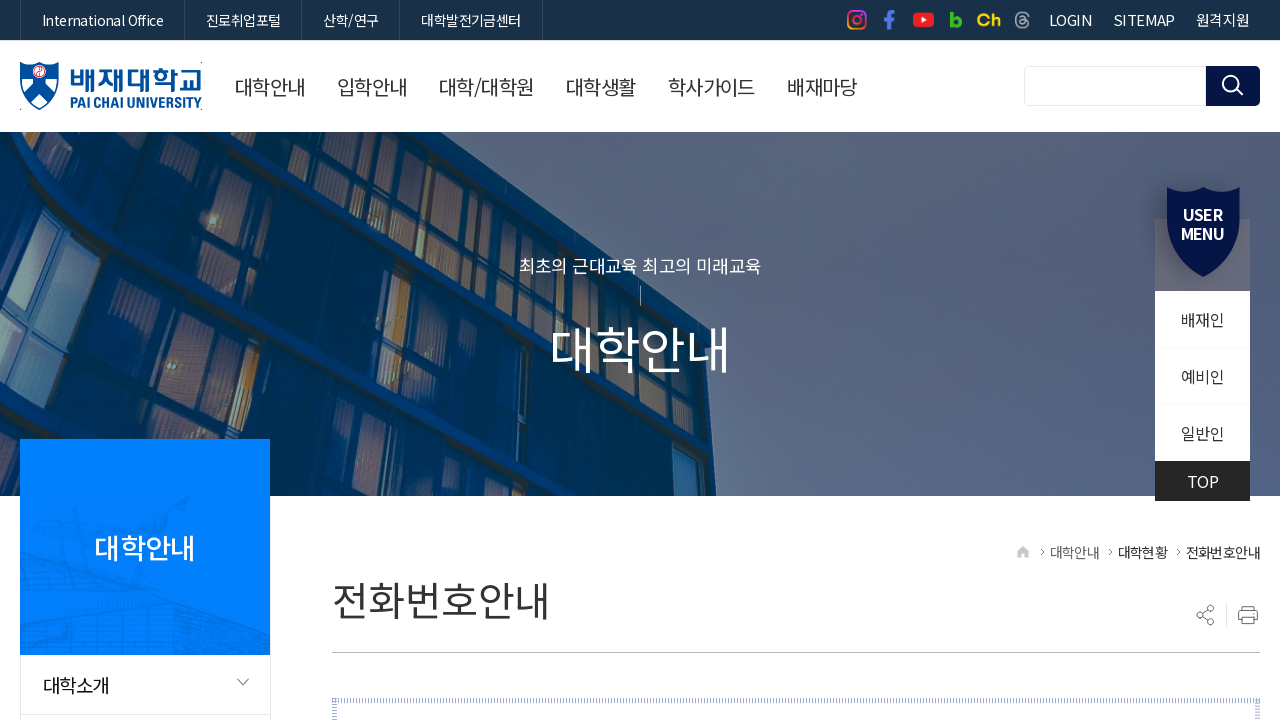

Waited 2 seconds for page to load
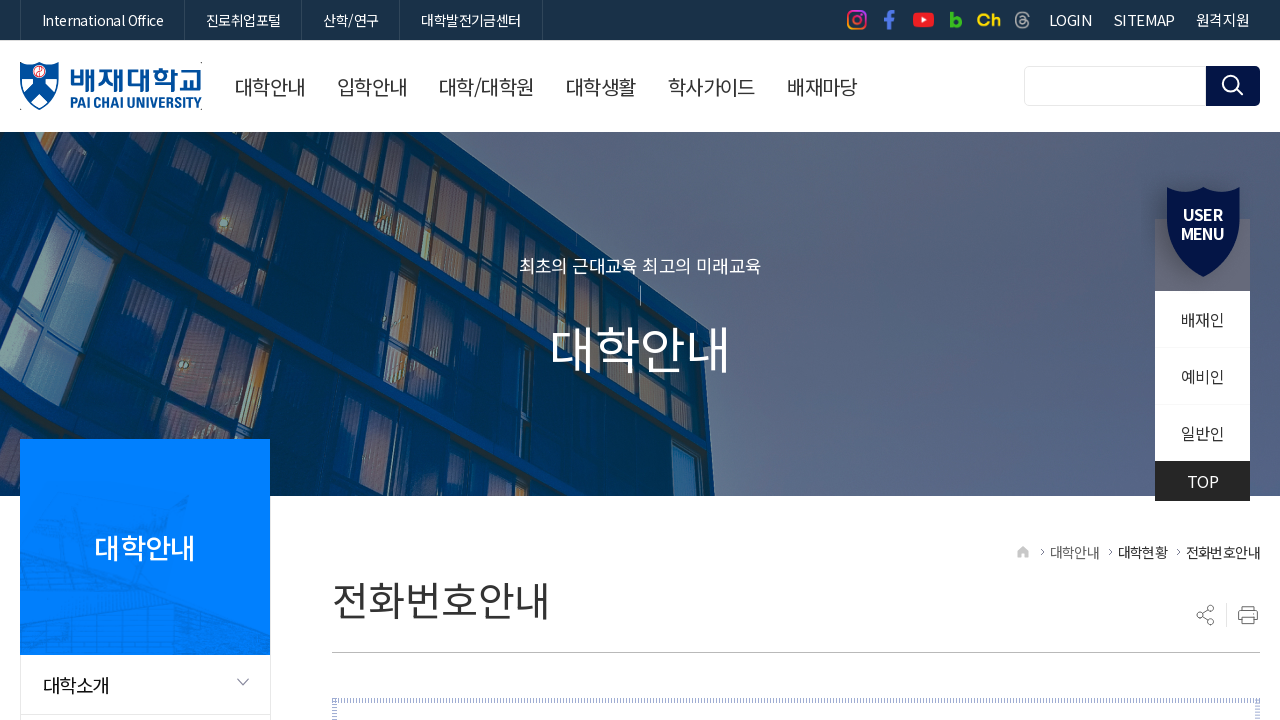

Filled search field with professor name '김철수' on #searchKeyword
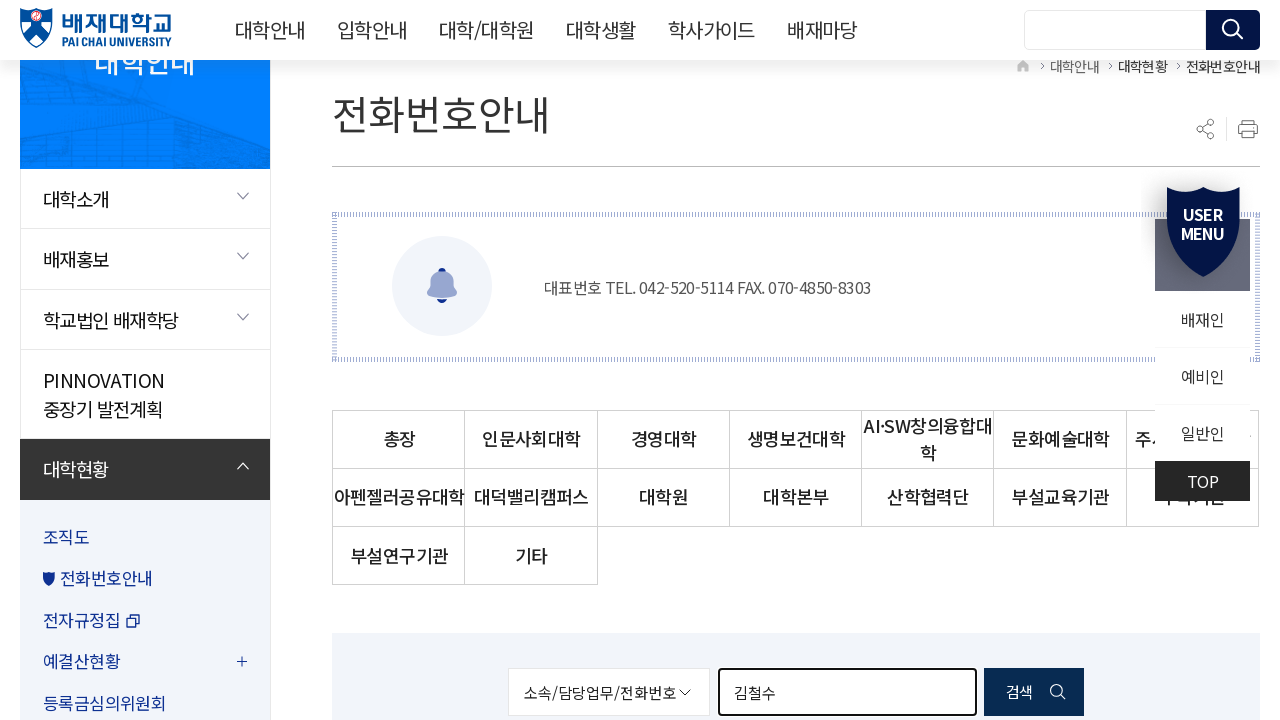

Pressed Enter to submit professor search on #searchKeyword
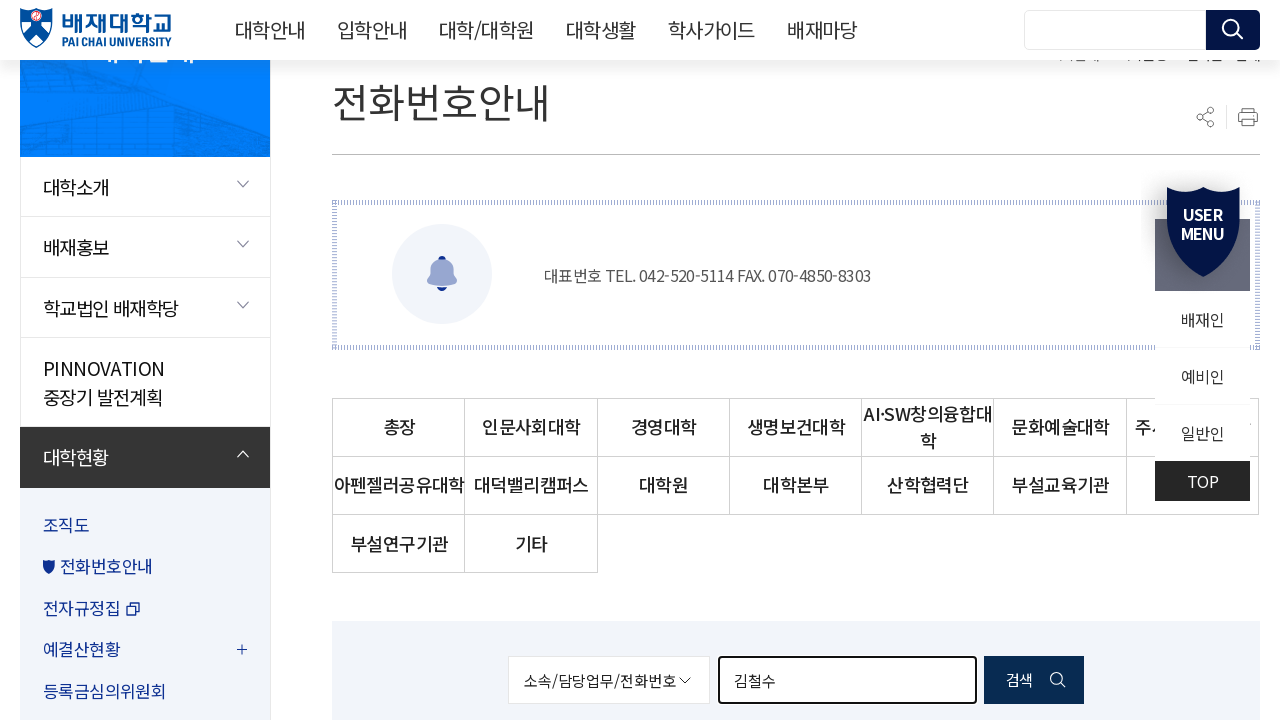

Search results table loaded successfully
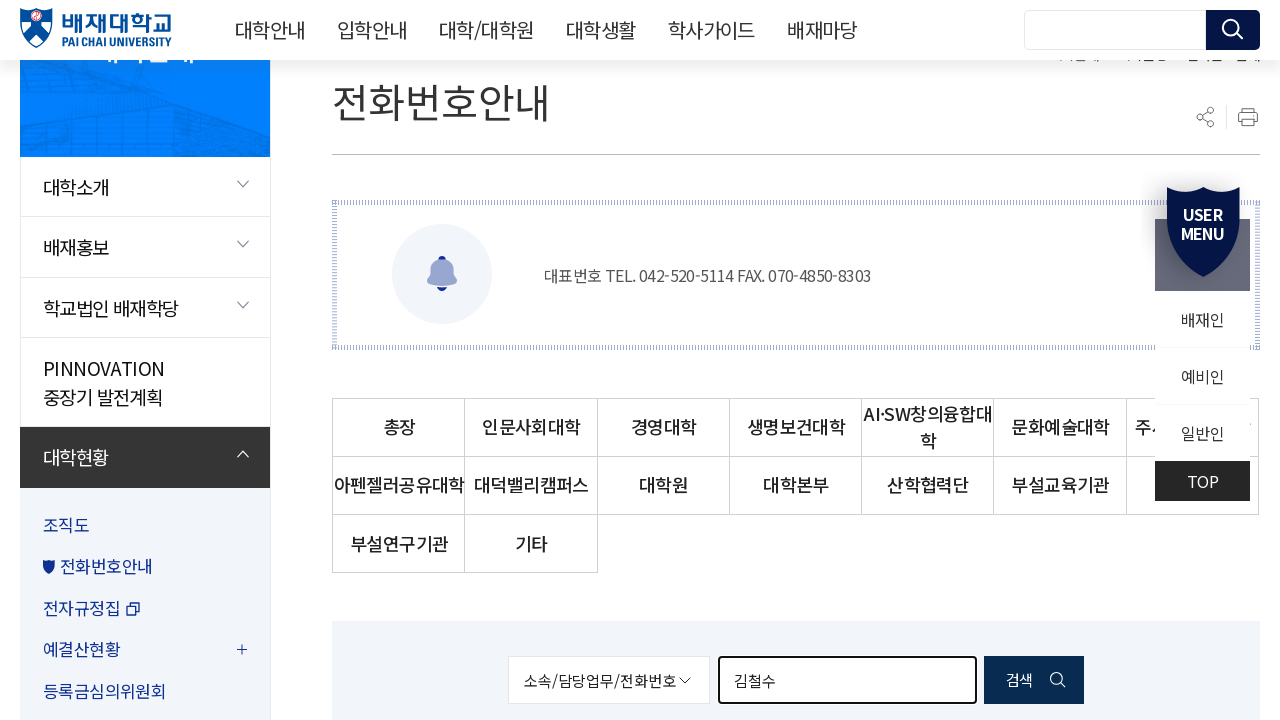

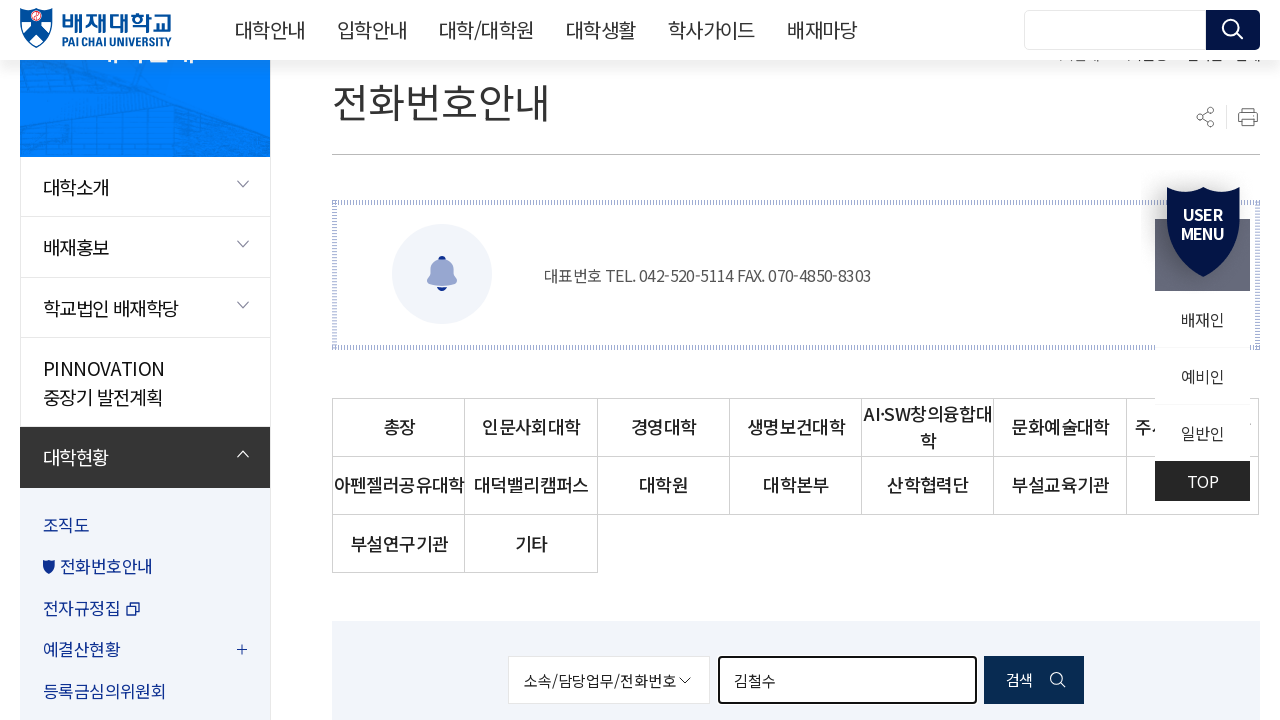